Navigates to a page with a large table and highlights a specific element by temporarily changing its border style using JavaScript execution, then reverts the style after a delay.

Starting URL: http://the-internet.herokuapp.com/large

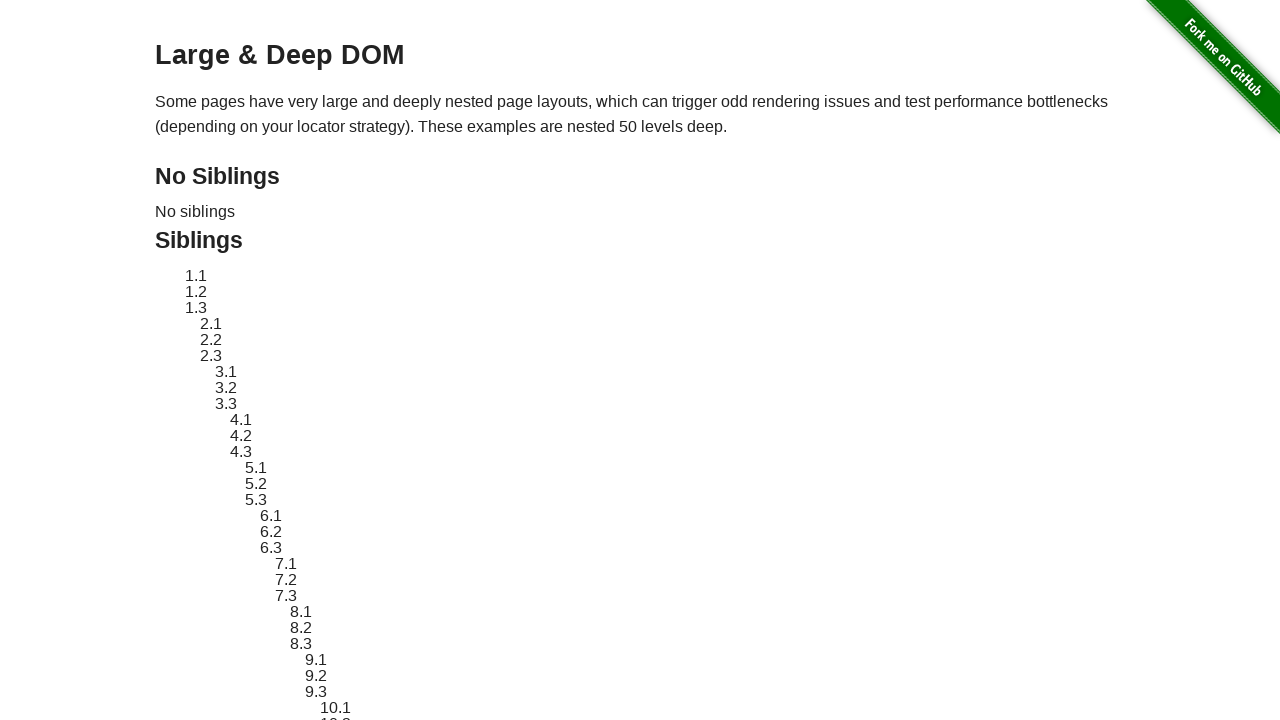

Navigated to the large table page
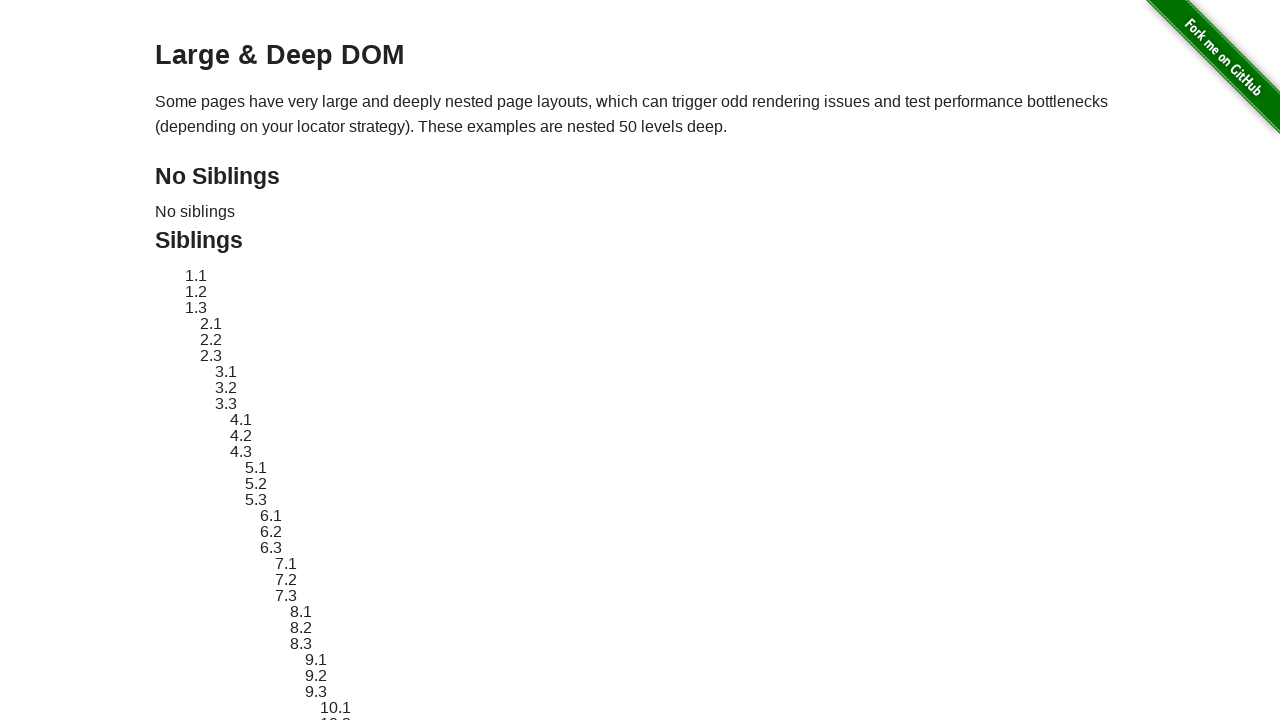

Target element #sibling-2.3 is visible
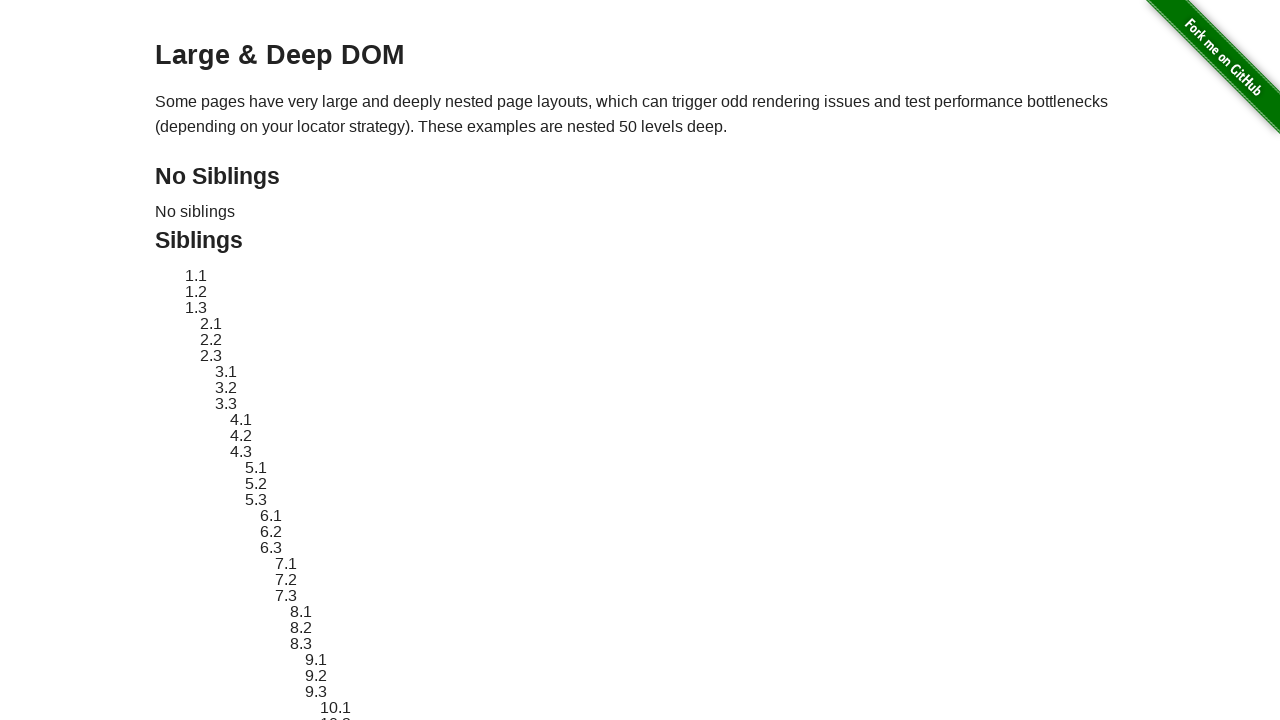

Located target element for highlighting
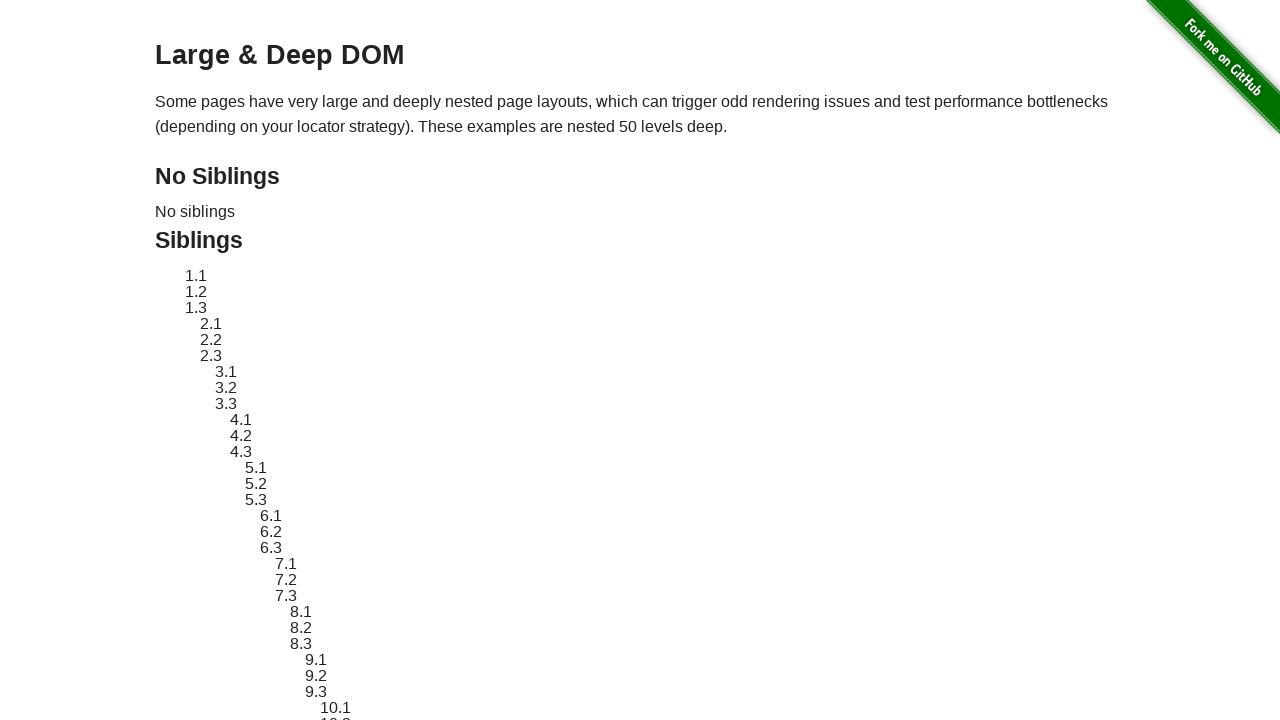

Applied red dashed border highlight to element #sibling-2.3
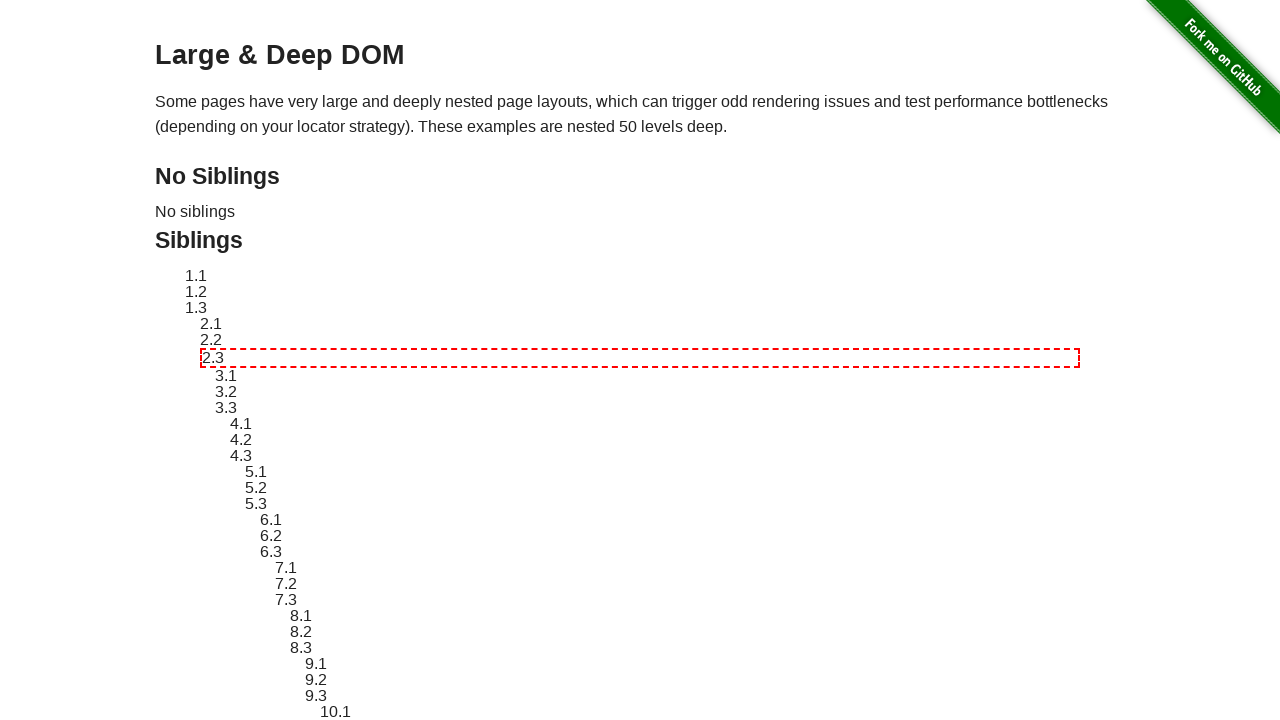

Waited 3 seconds to display highlight effect
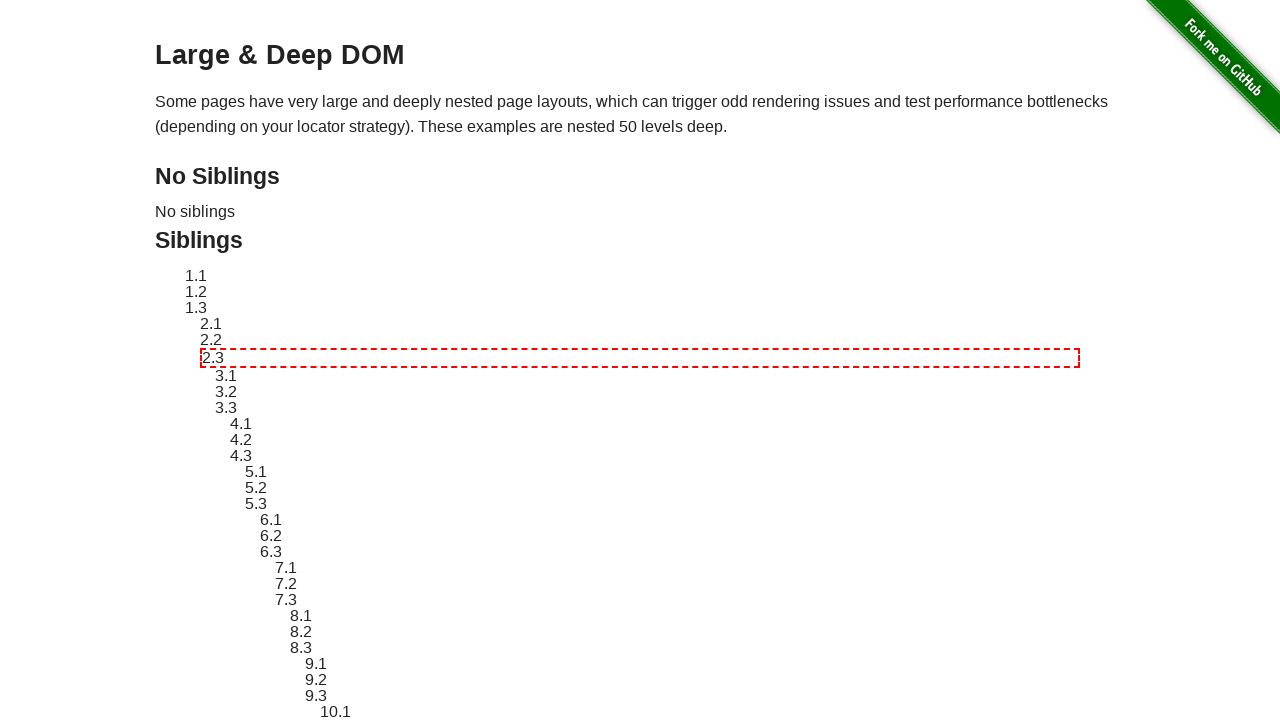

Reverted element style back to original
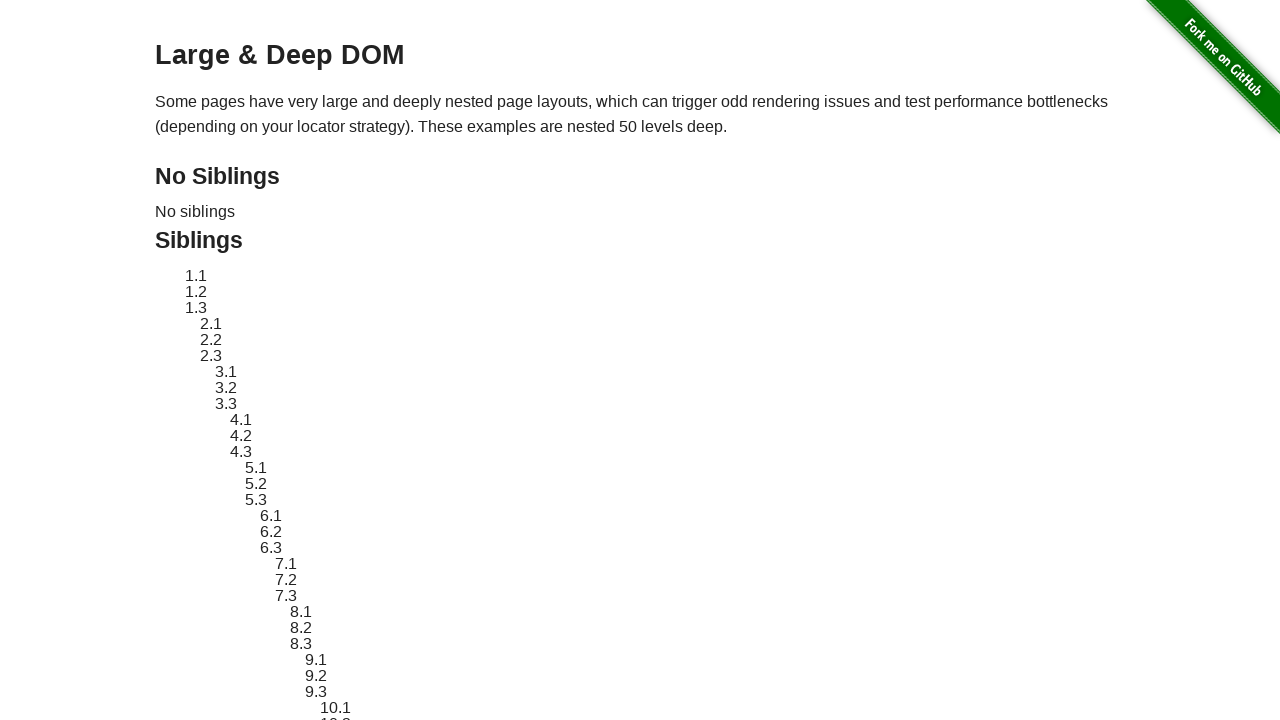

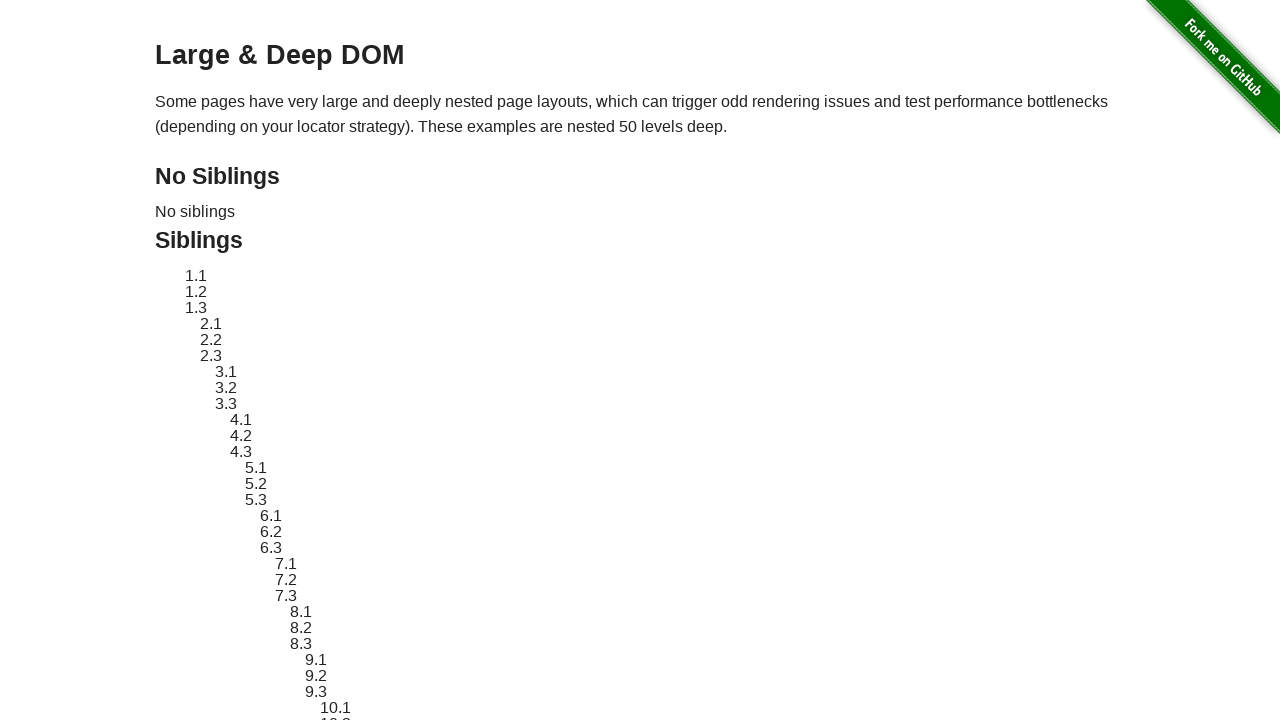